Tests dropdown menu functionality by navigating to a demo site and selecting "Albania" from a country dropdown menu.

Starting URL: https://www.globalsqa.com/demo-site/select-dropdown-menu/

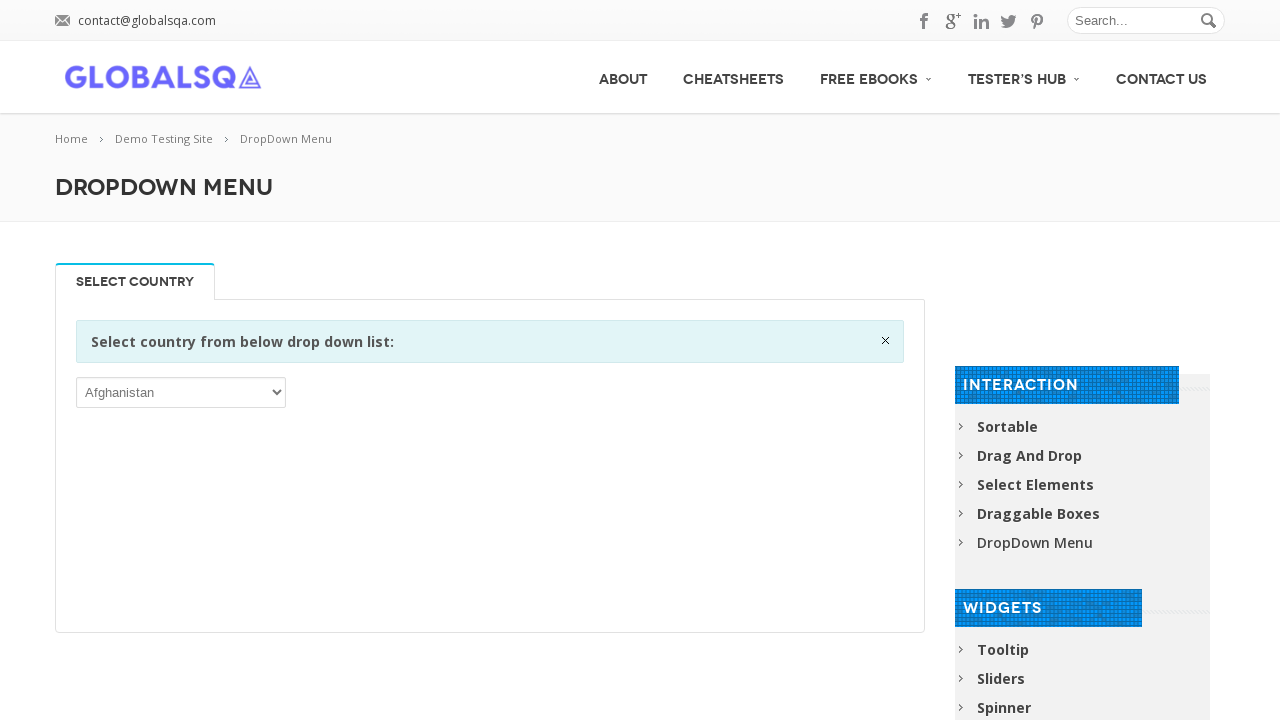

Navigated to Global QA dropdown menu demo site
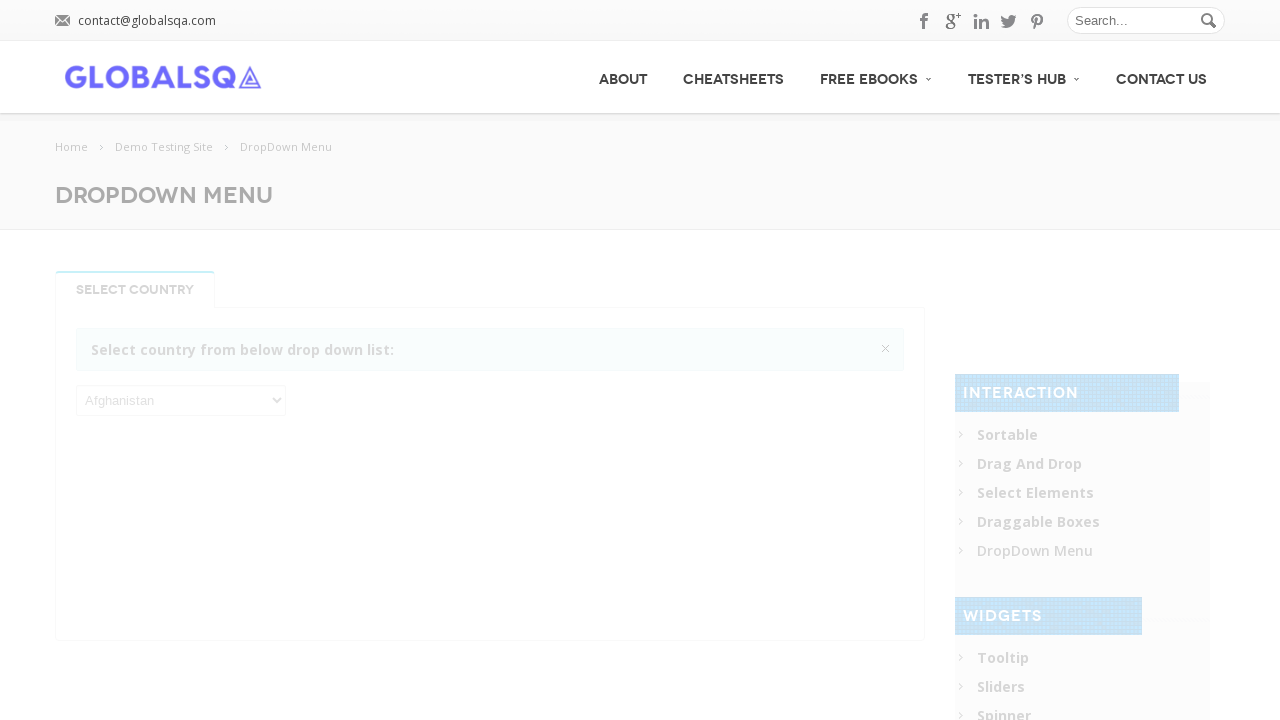

Located the country dropdown menu
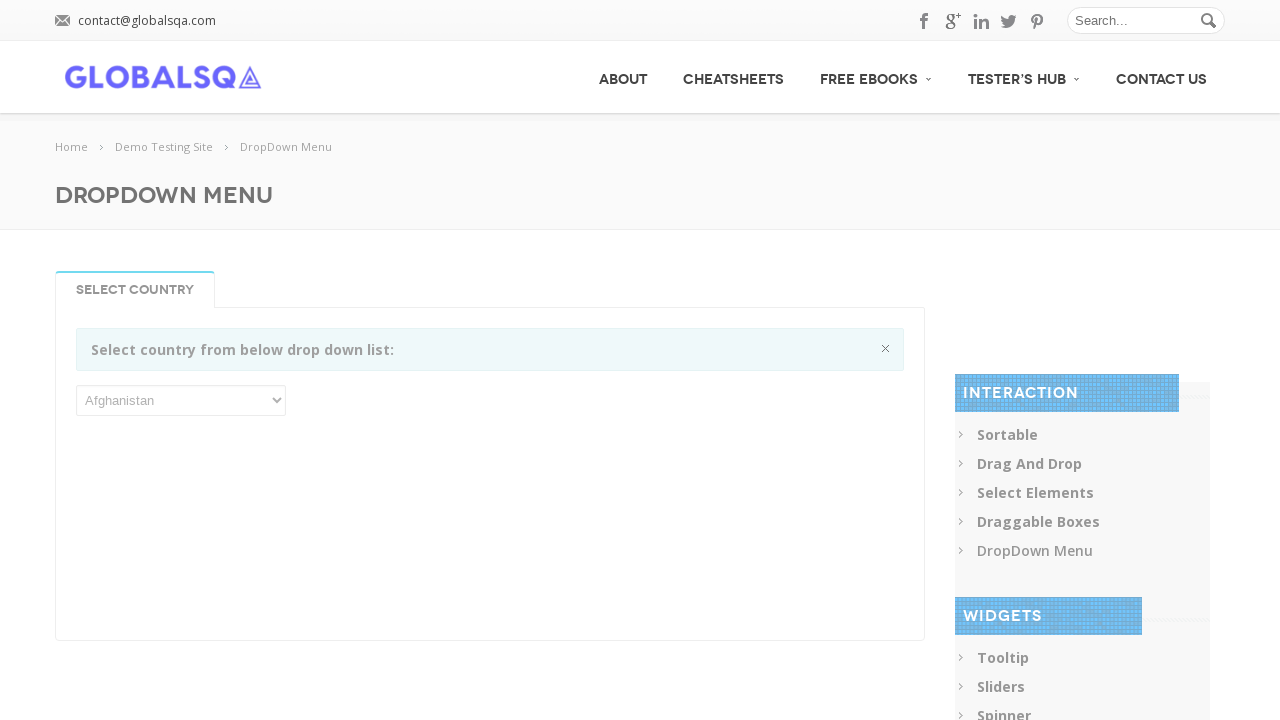

Selected 'Albania' from the country dropdown menu on xpath=//li[@id='Select Country']/following::select >> nth=0
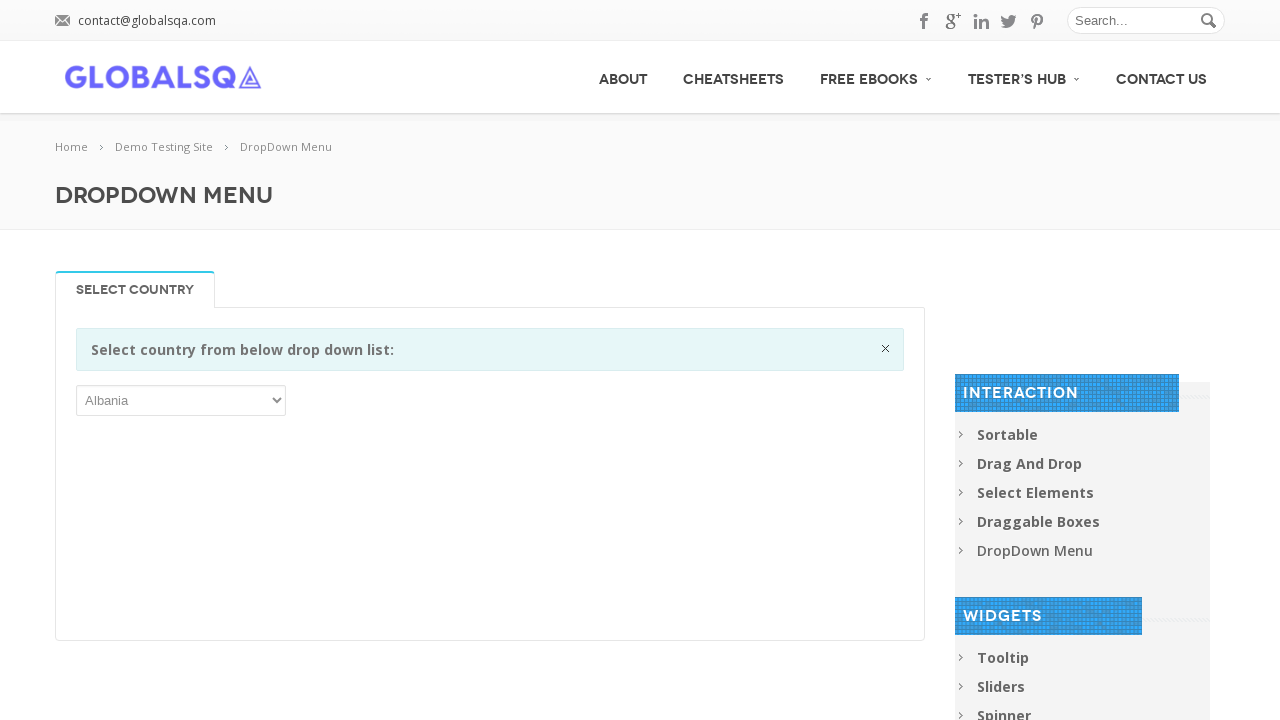

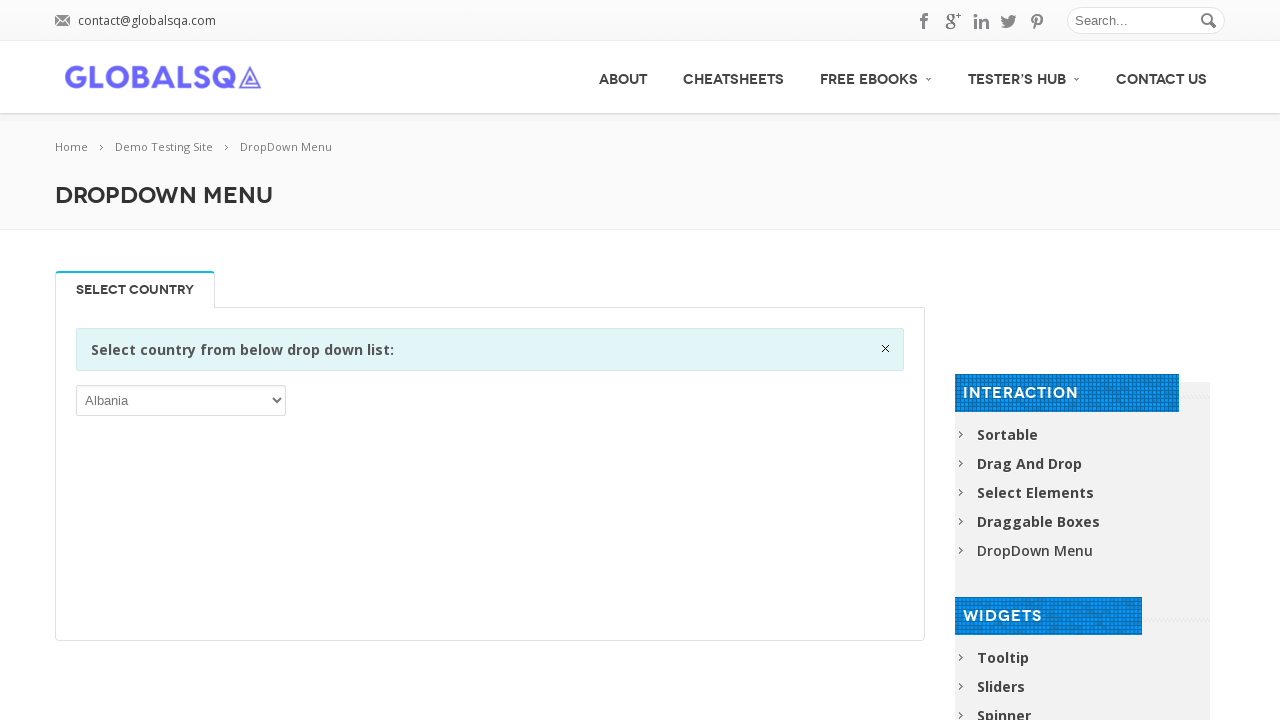